Tests Playwright's auto-wait functionality by clicking a "Run" button to trigger a loader, then clicking the "Close" button that appears after the loader completes (takes 15-20 seconds).

Starting URL: http://demo.automationtesting.in/Loader.html

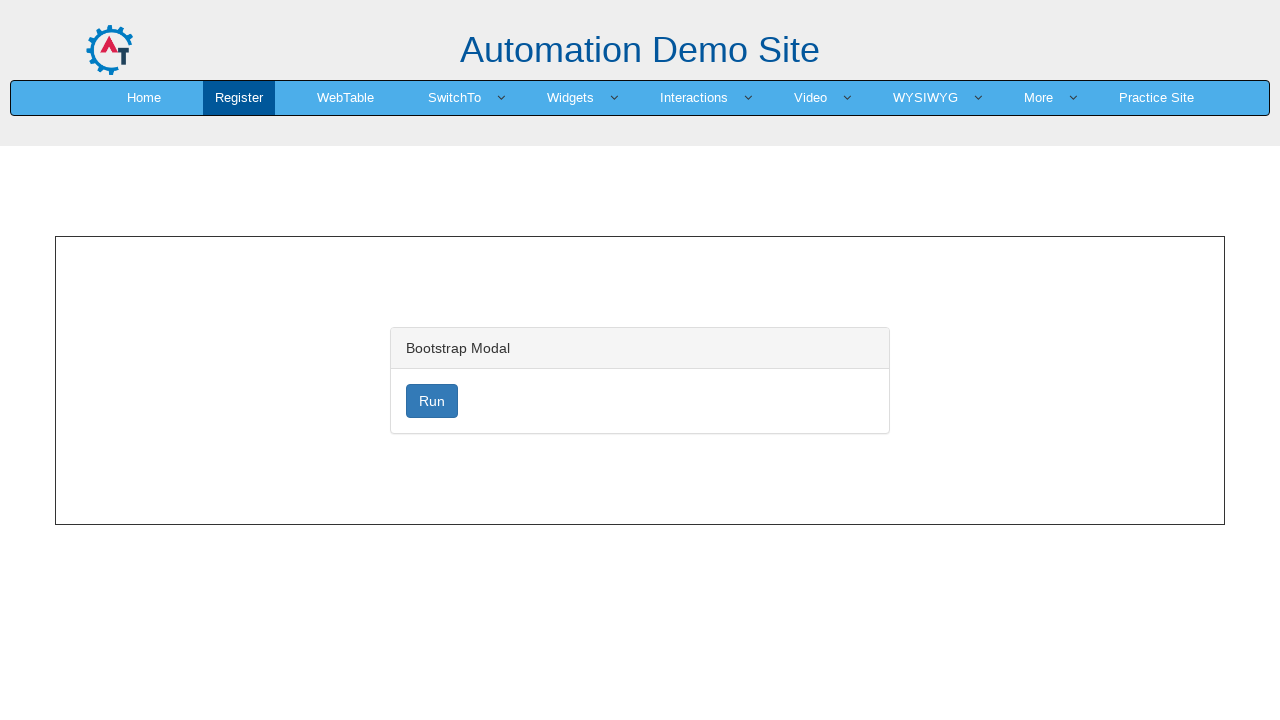

Navigated to Loader demo page
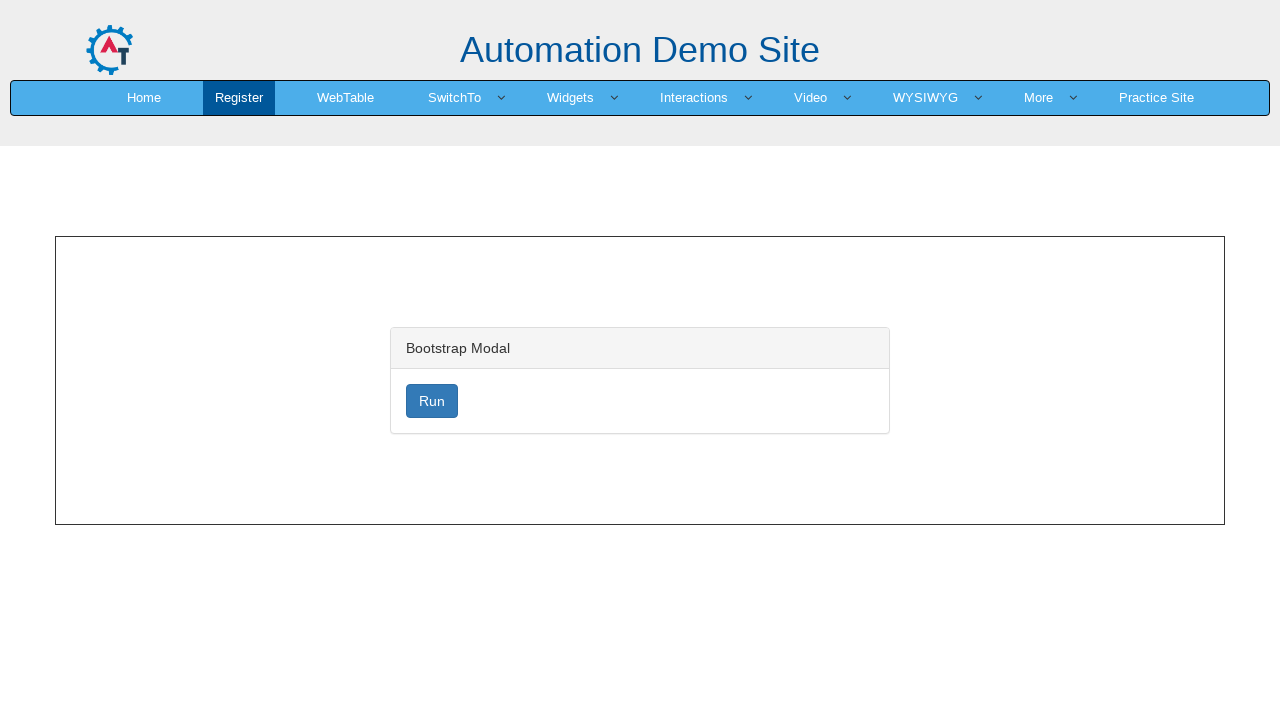

Clicked Run button to trigger loader at (432, 401) on xpath=//button[normalize-space()='Run']
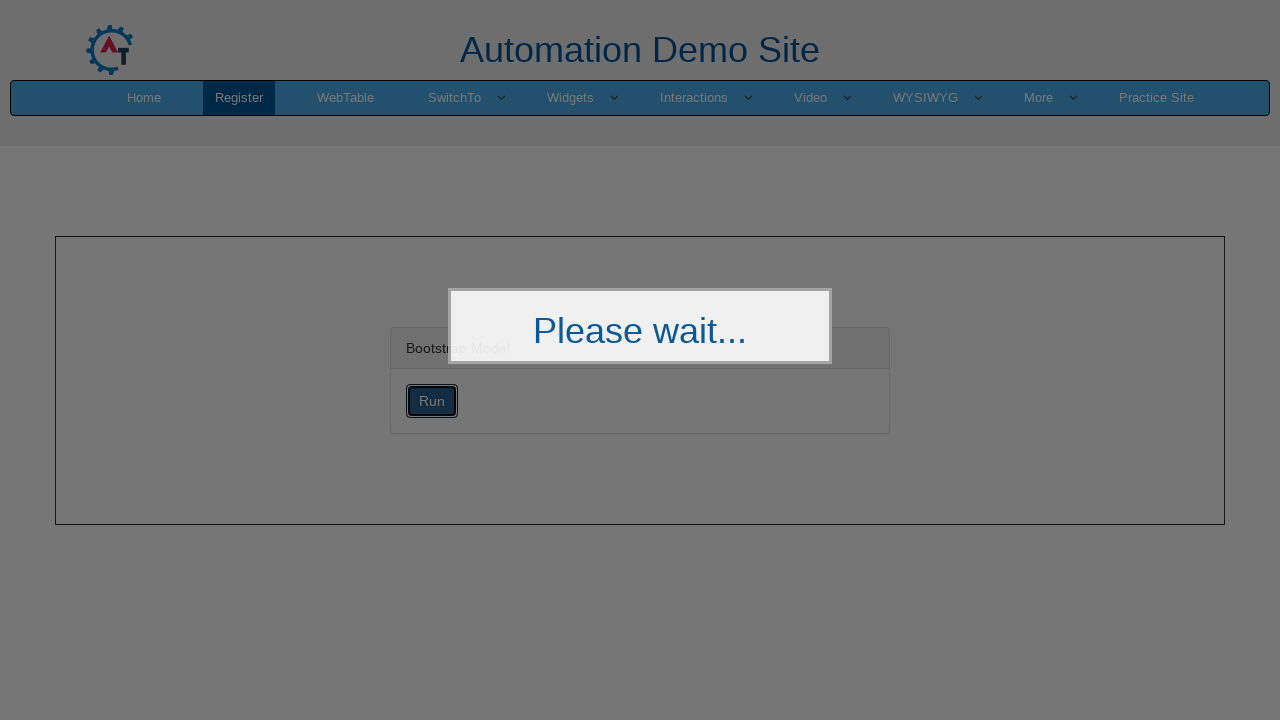

Clicked Close button after loader completed (auto-waited 15-20 seconds) at (768, 281) on xpath=//button[normalize-space()='Close']
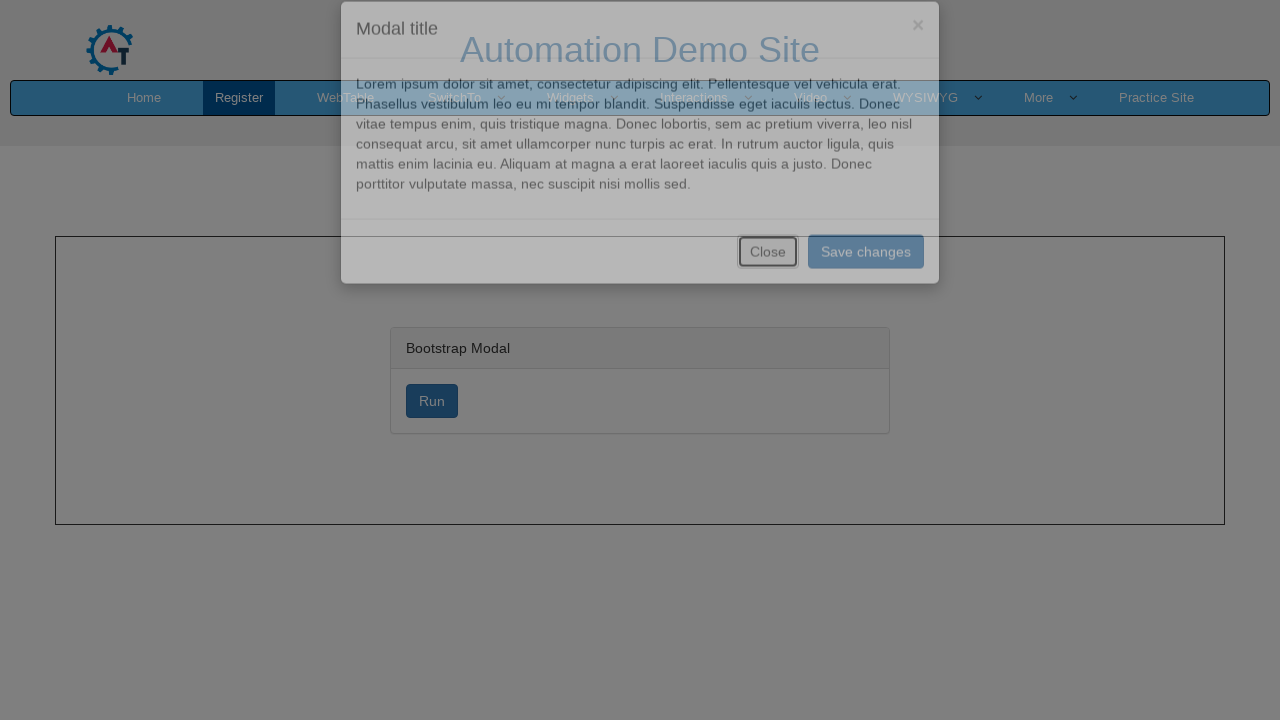

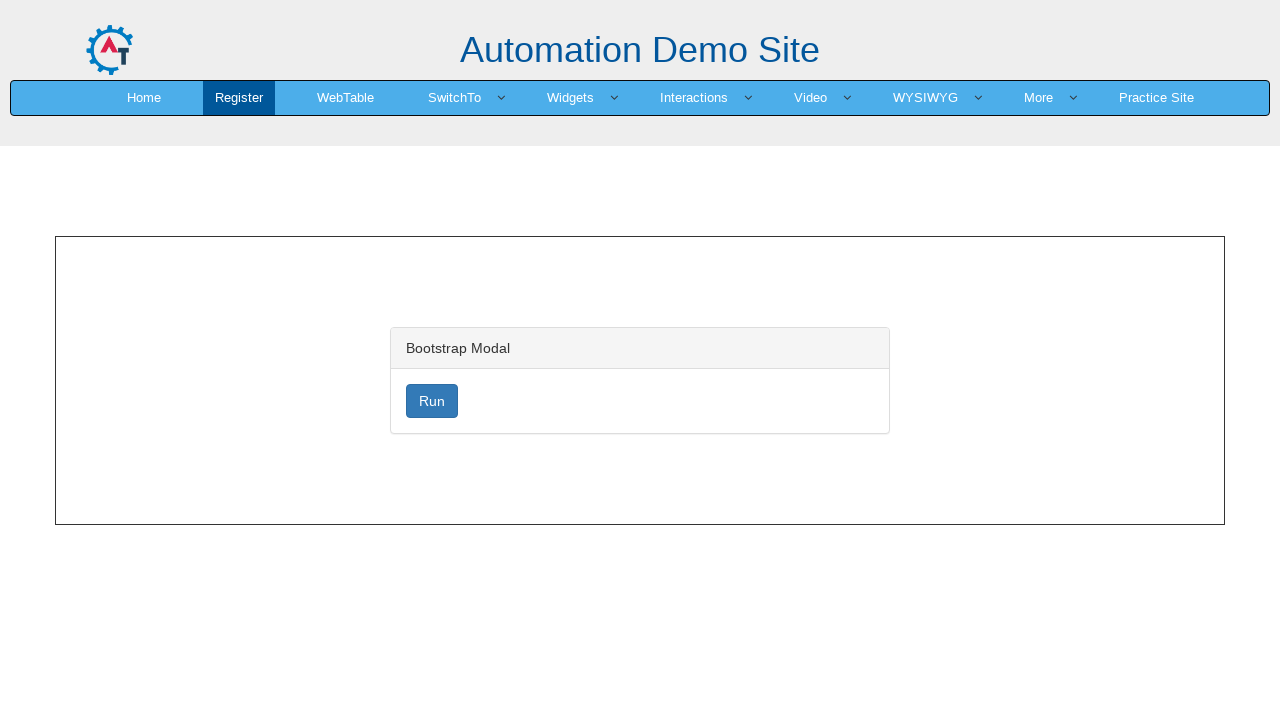